Tests that browser back button works correctly with filters

Starting URL: https://demo.playwright.dev/todomvc

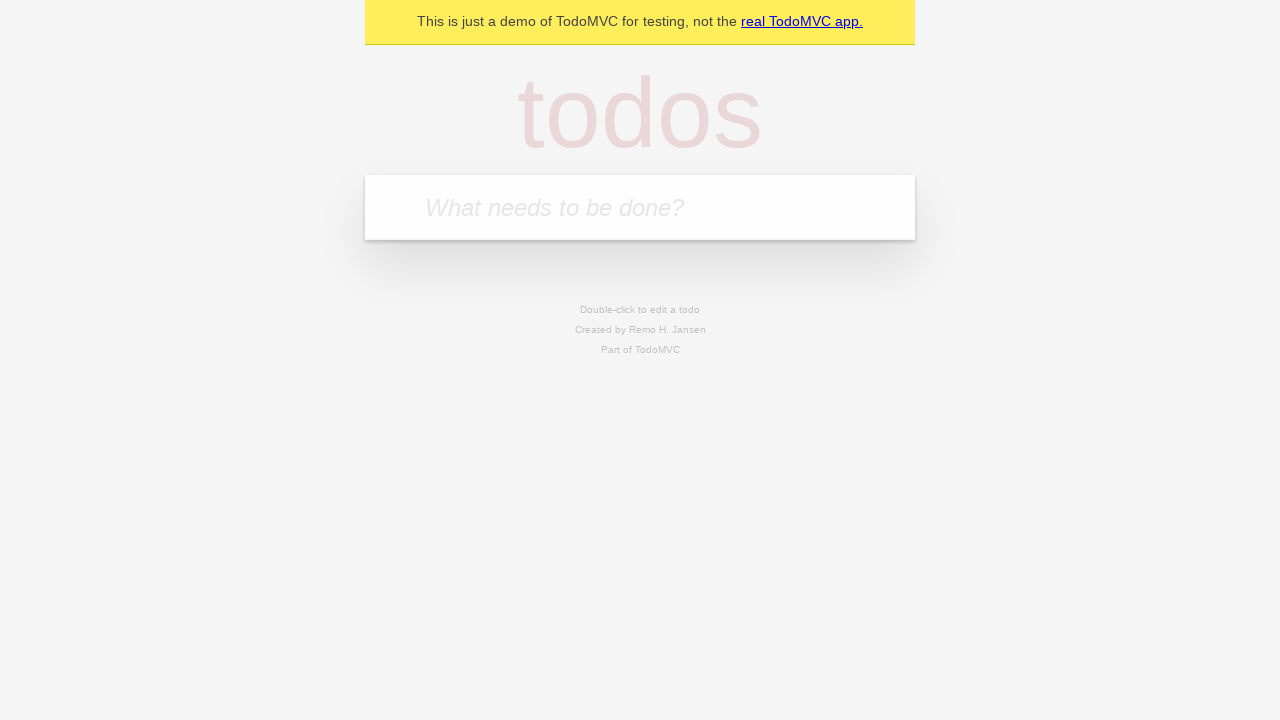

Filled first todo input with 'buy some cheese' on .new-todo
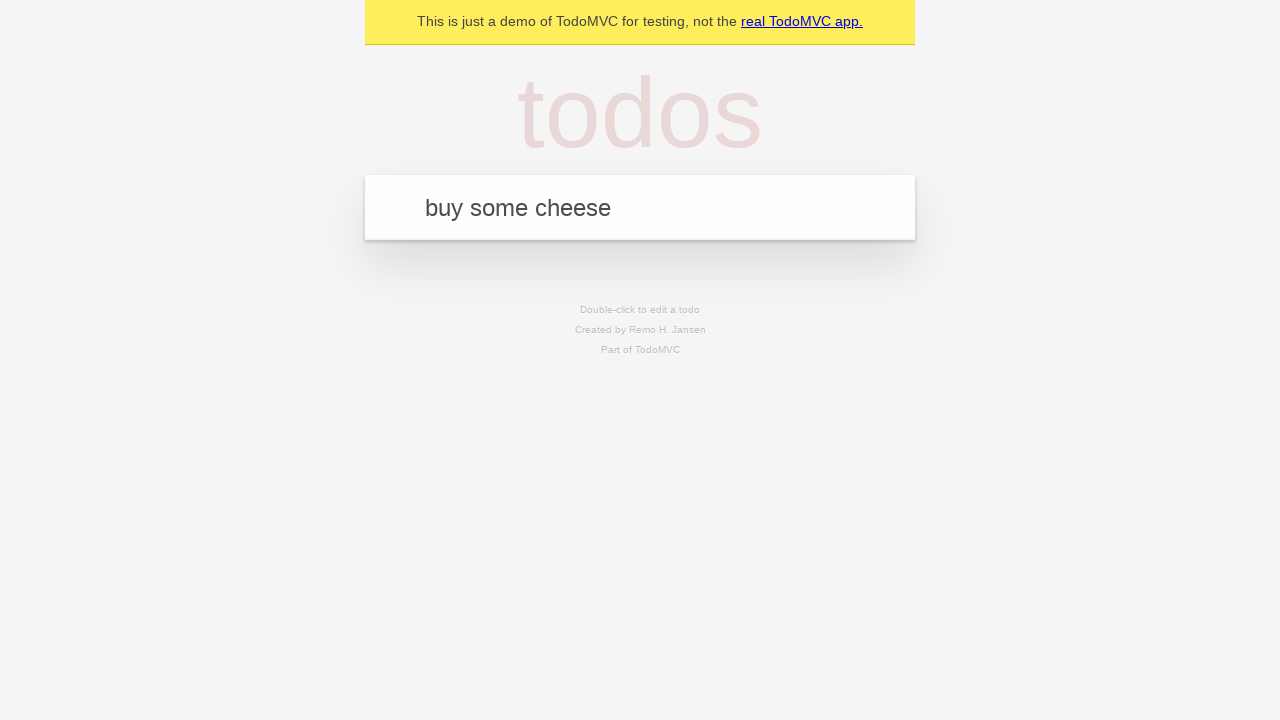

Pressed Enter to create first todo on .new-todo
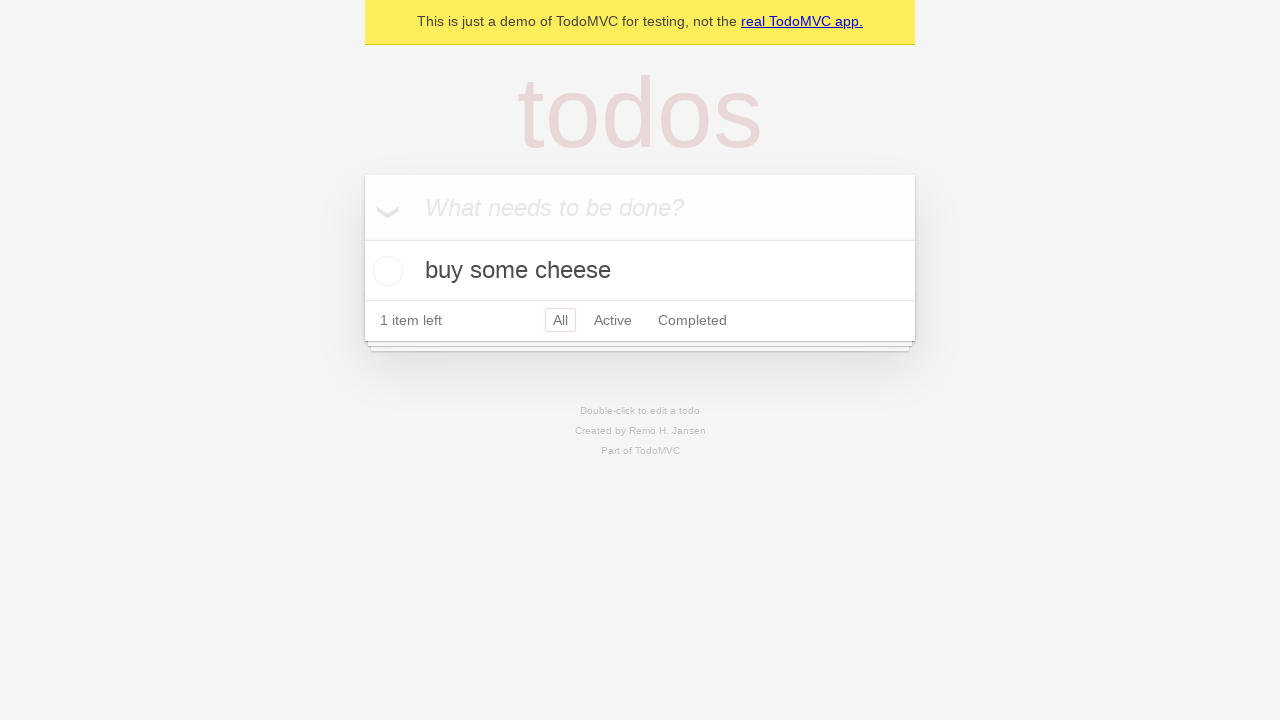

Filled second todo input with 'feed the cat' on .new-todo
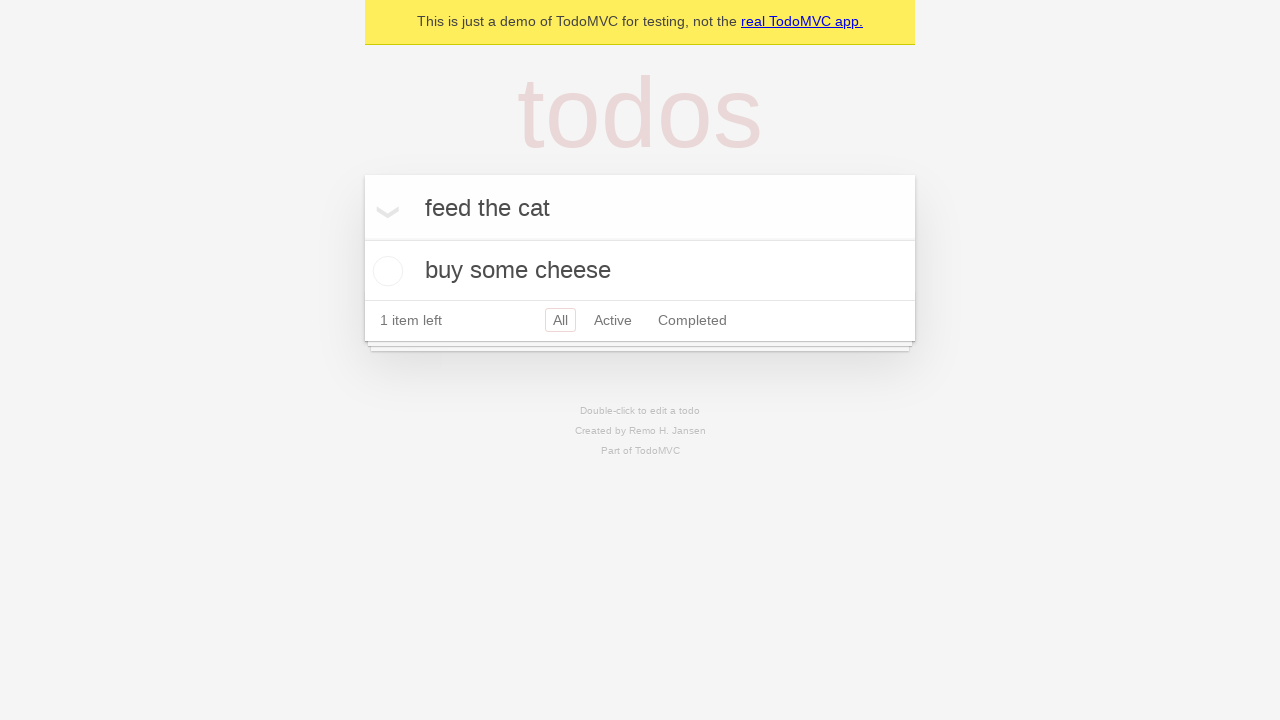

Pressed Enter to create second todo on .new-todo
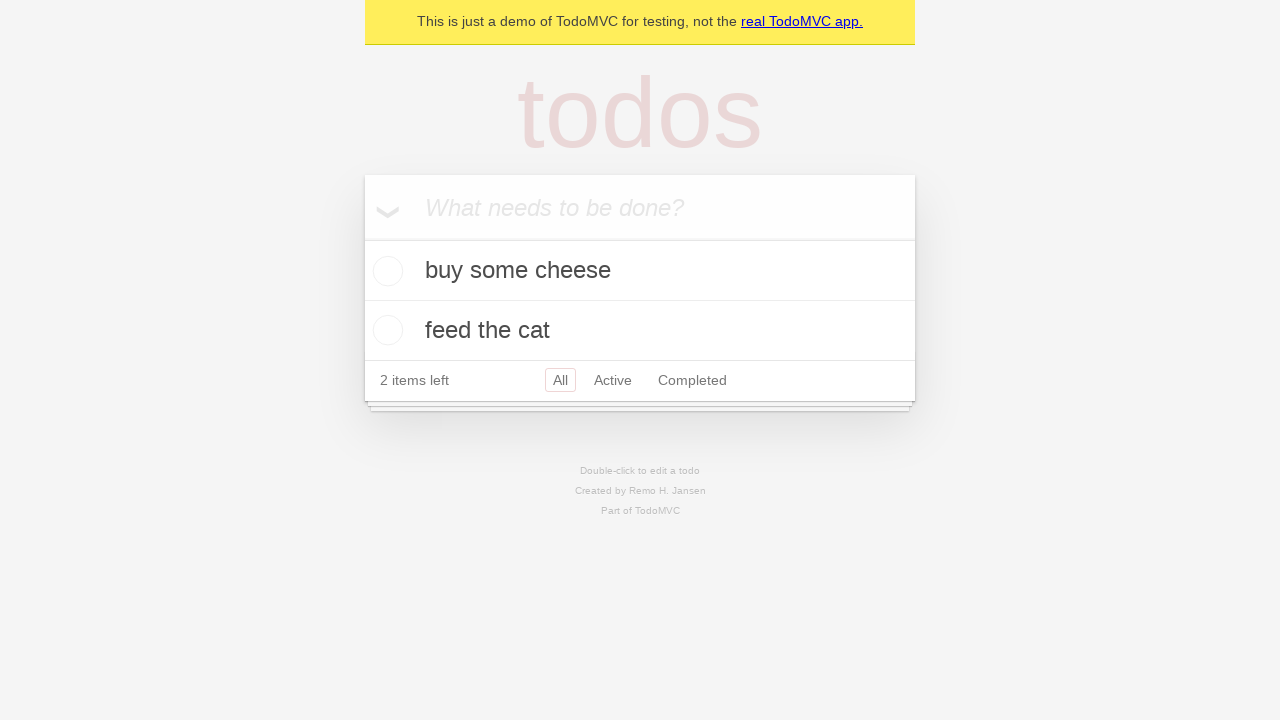

Filled third todo input with 'book a doctors appointment' on .new-todo
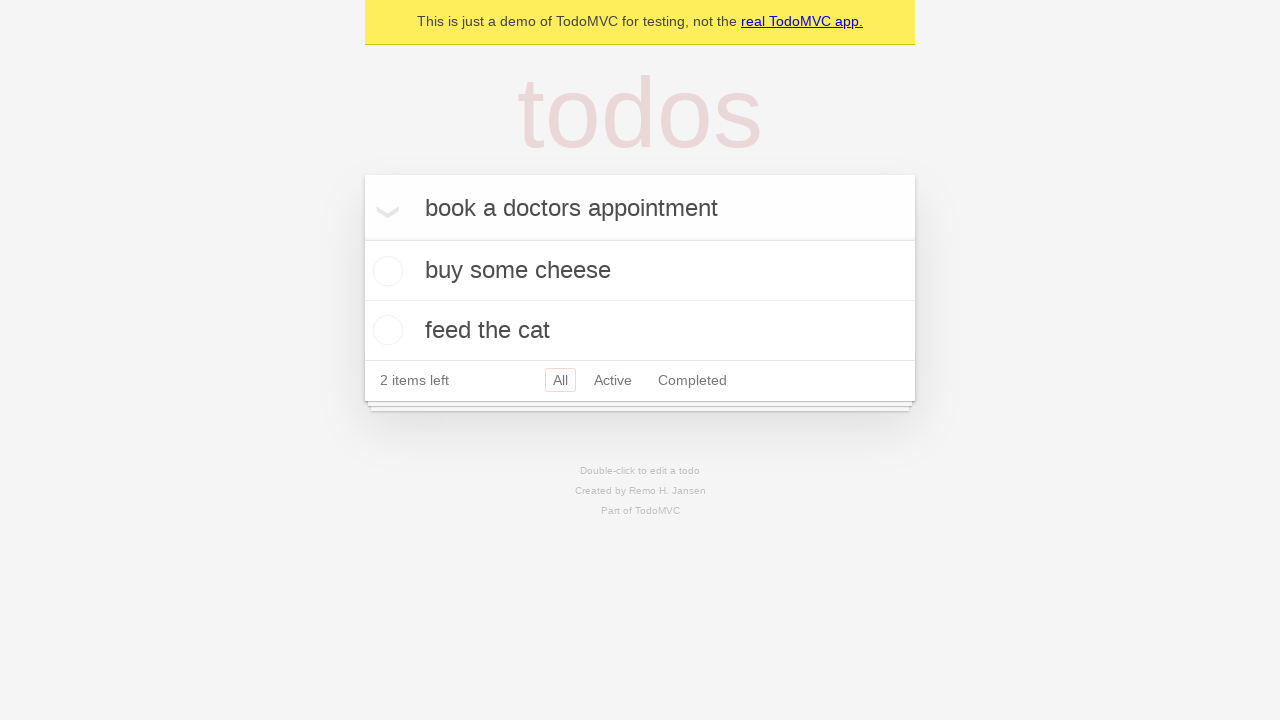

Pressed Enter to create third todo on .new-todo
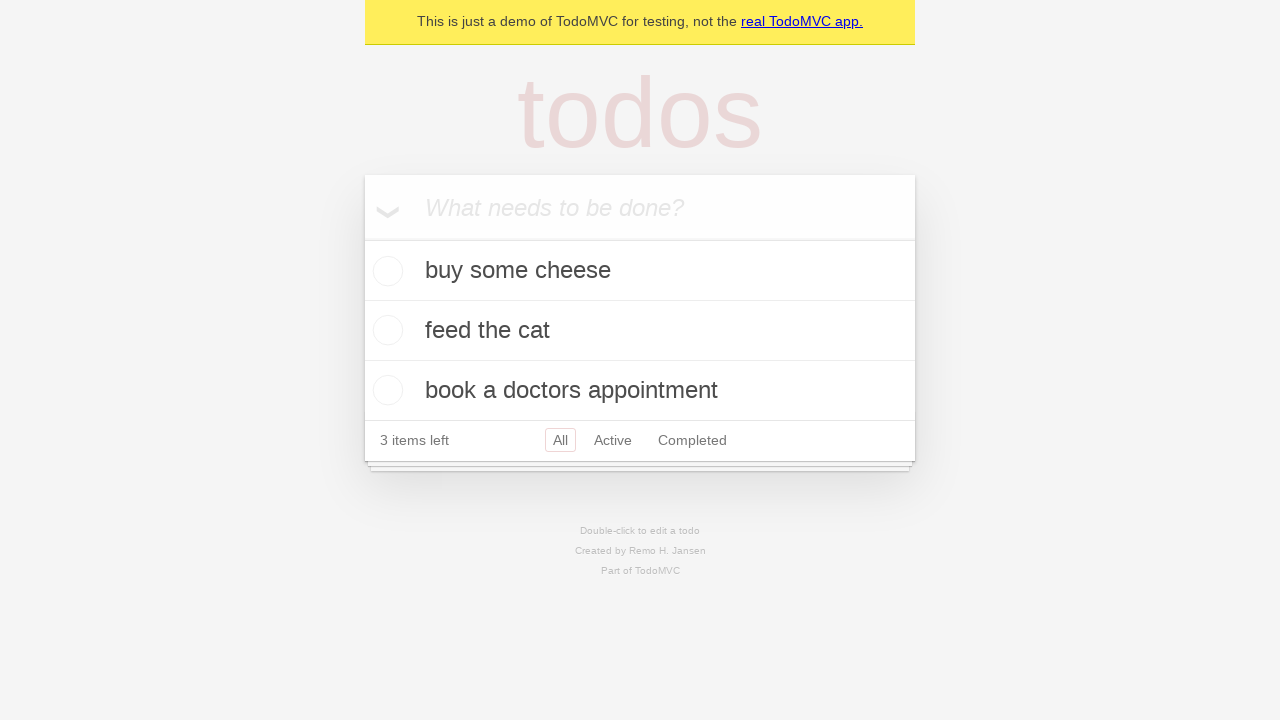

Waited for all three todos to load
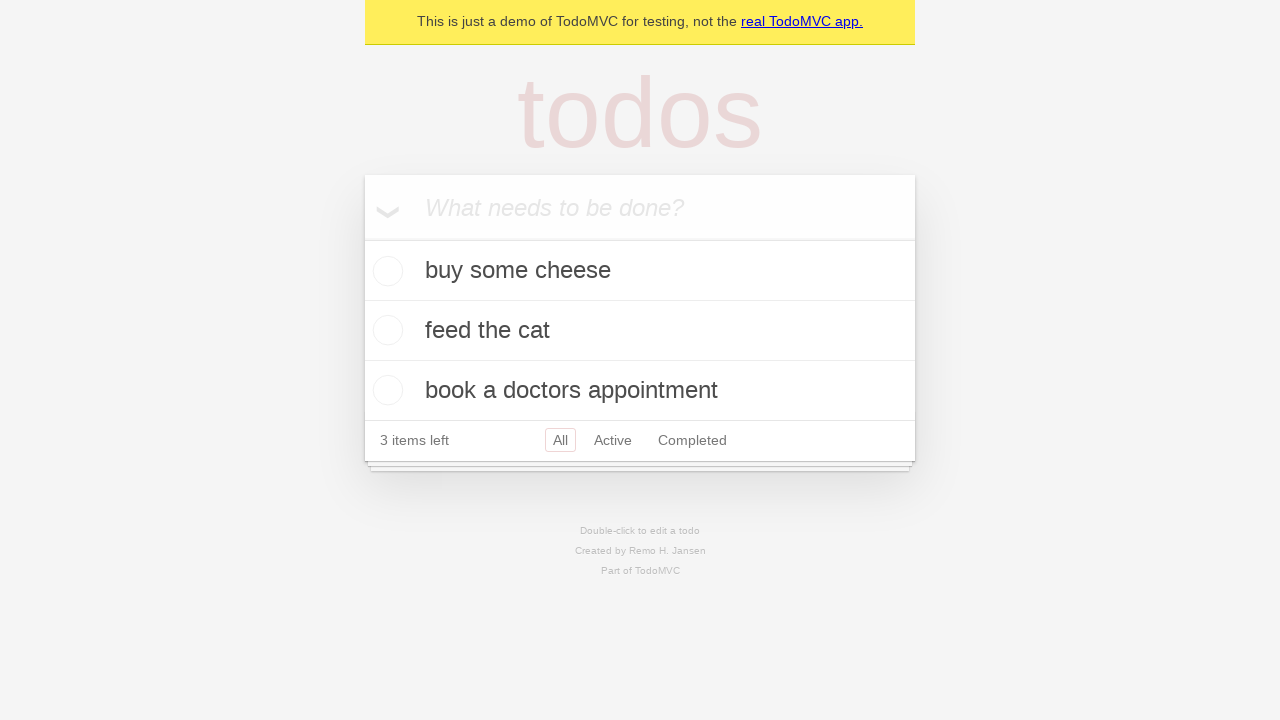

Marked second todo as completed at (385, 330) on .todo-list li .toggle >> nth=1
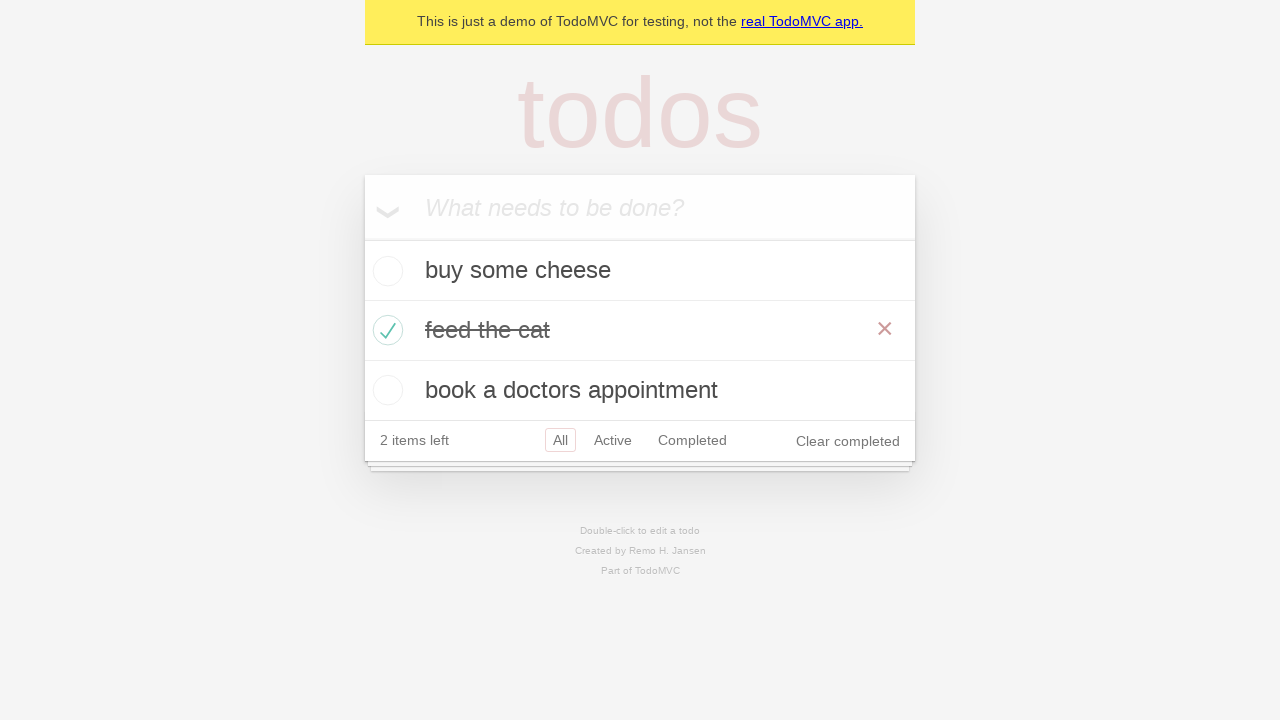

Clicked 'All' filter at (560, 440) on .filters >> text=All
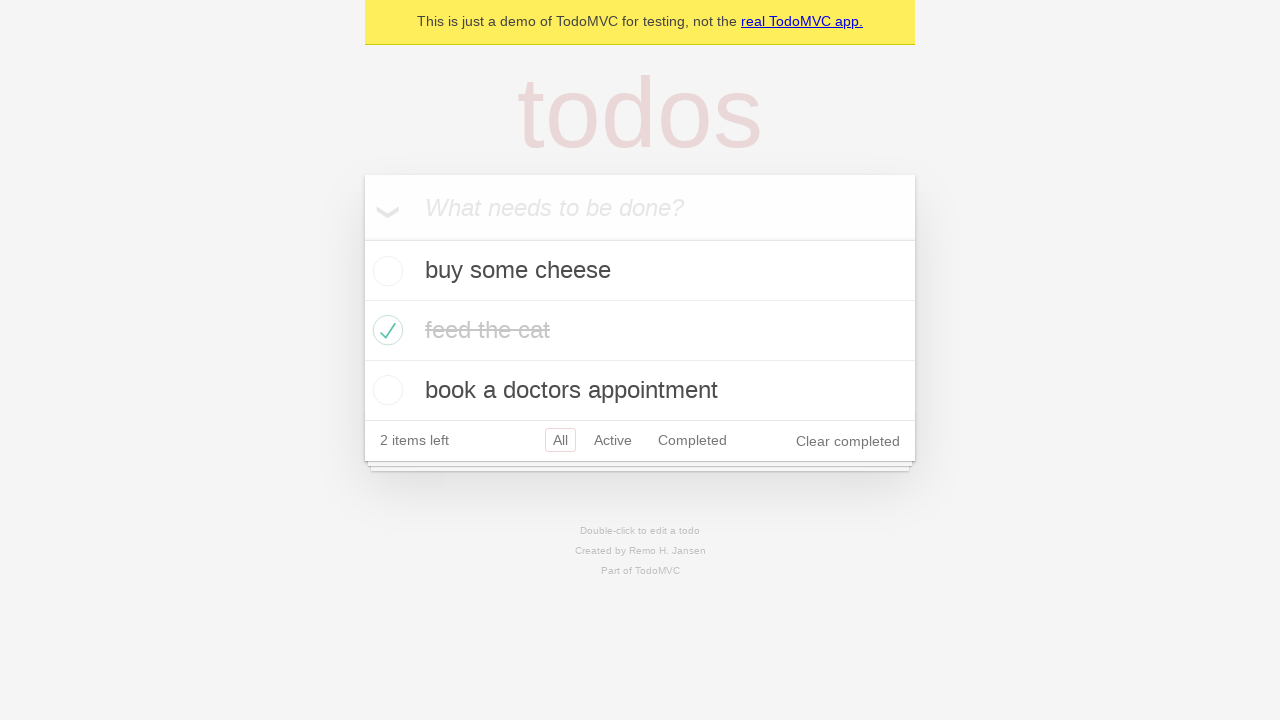

Clicked 'Active' filter at (613, 440) on .filters >> text=Active
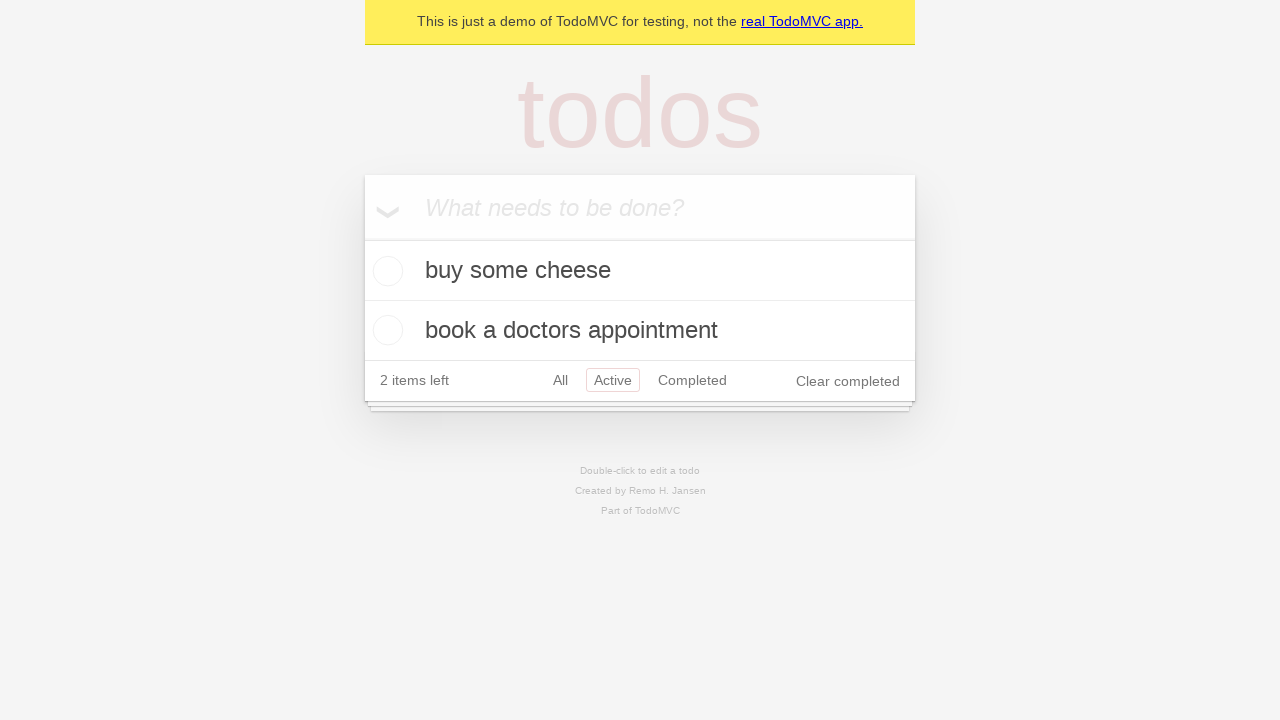

Clicked 'Completed' filter at (692, 380) on .filters >> text=Completed
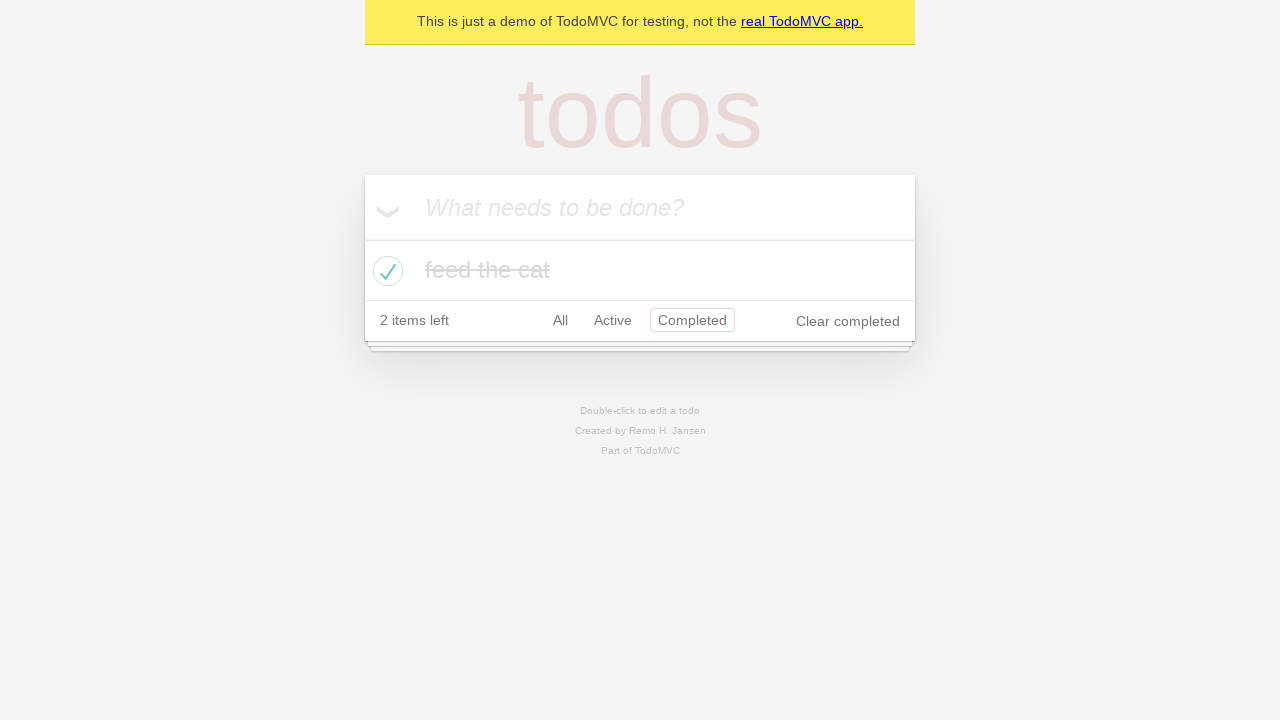

Navigated back to 'Active' filter
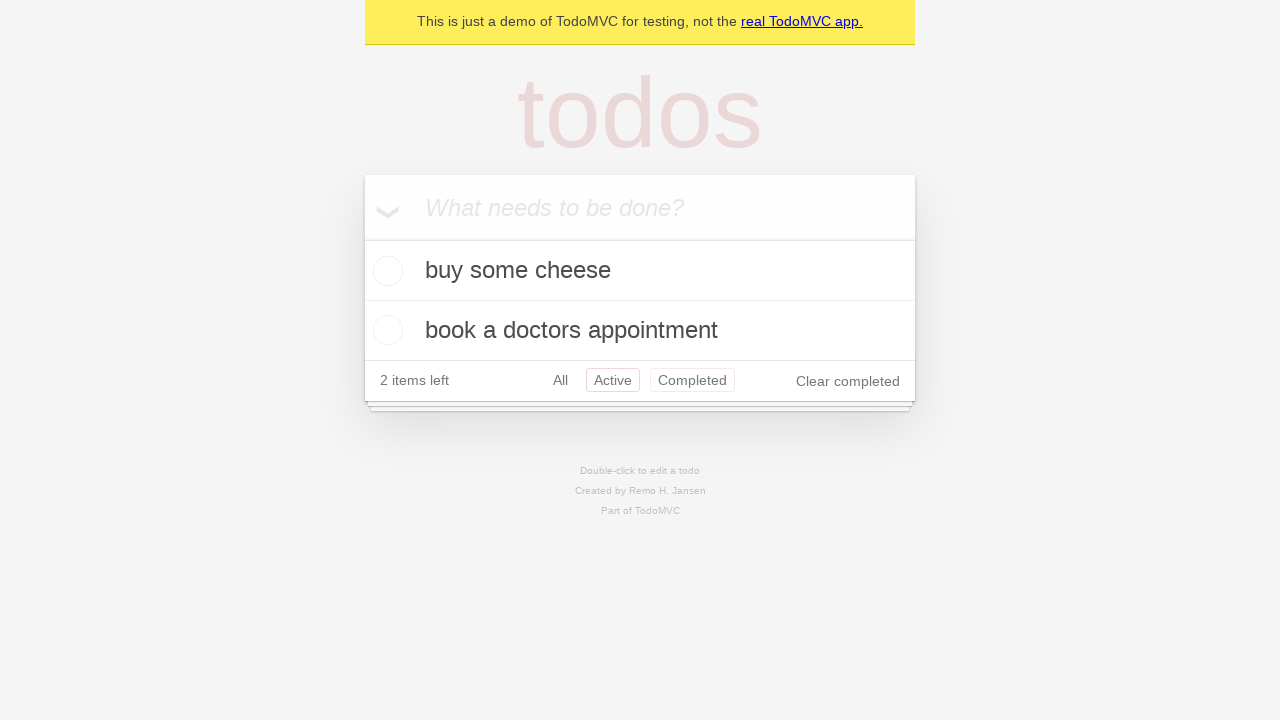

Navigated back to 'All' filter
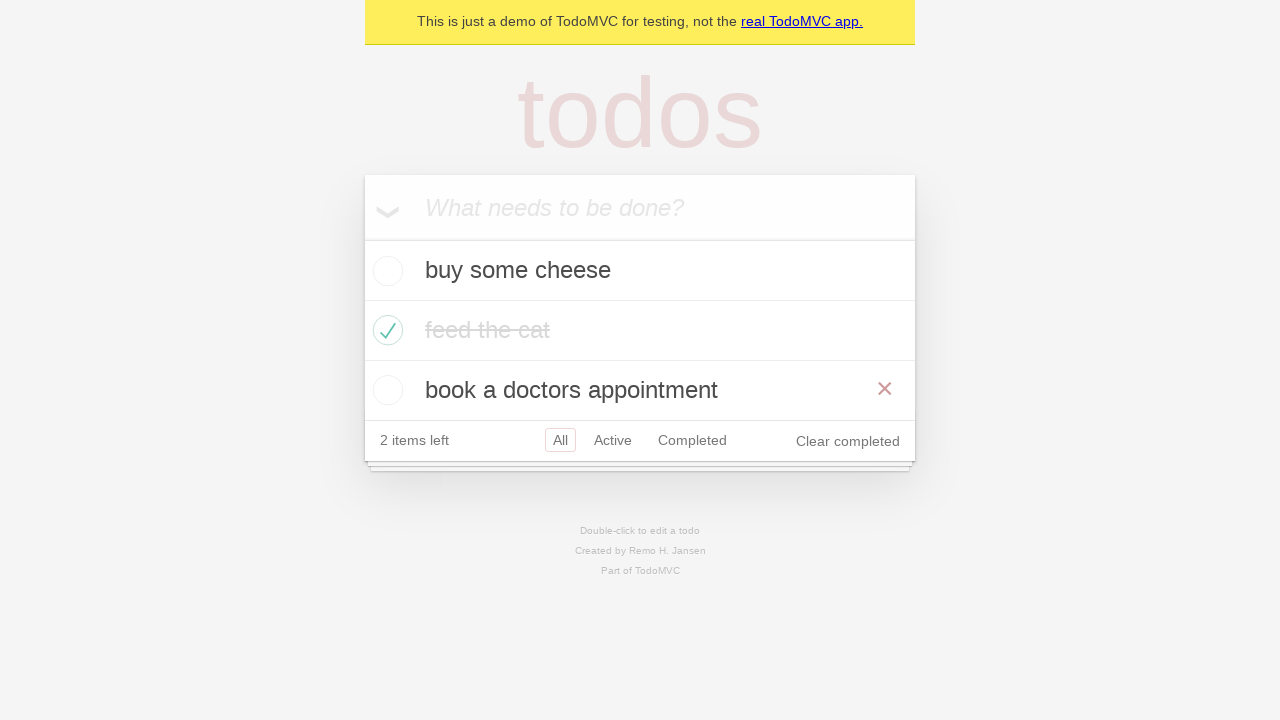

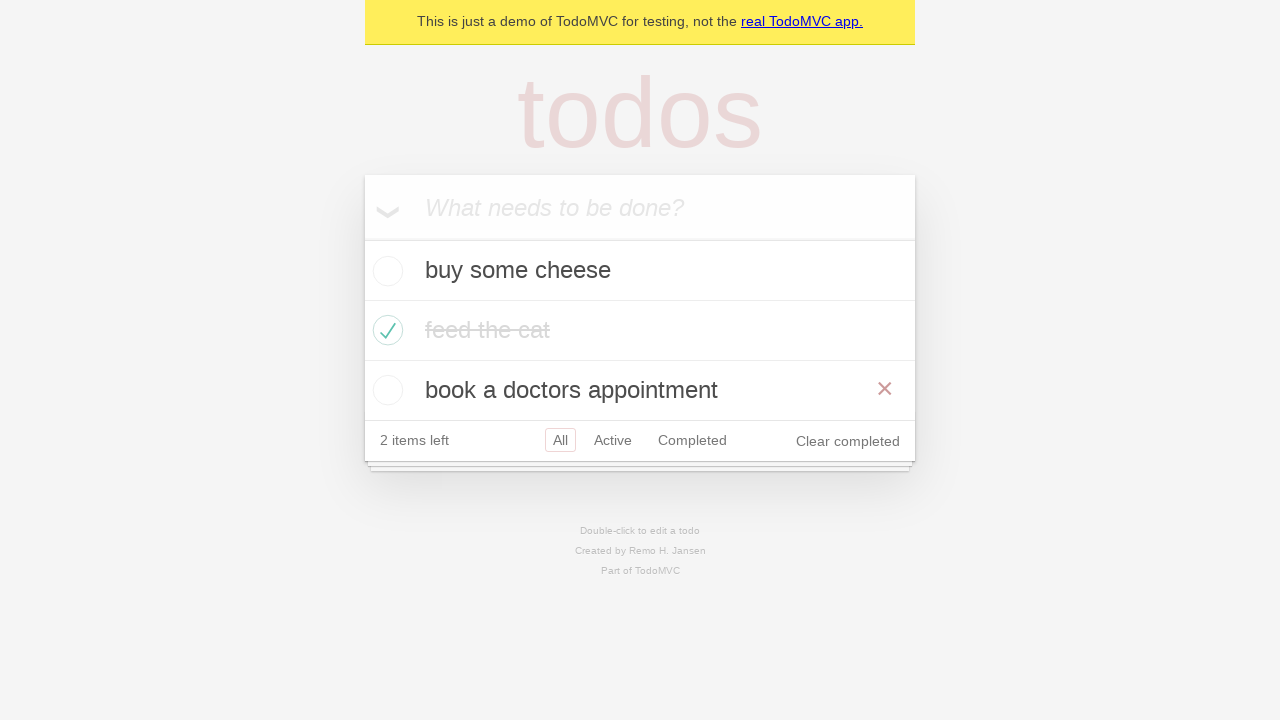